Tests checkbox interaction by verifying initial state, clicking a checkbox, and confirming the state change

Starting URL: https://the-internet.herokuapp.com/checkboxes

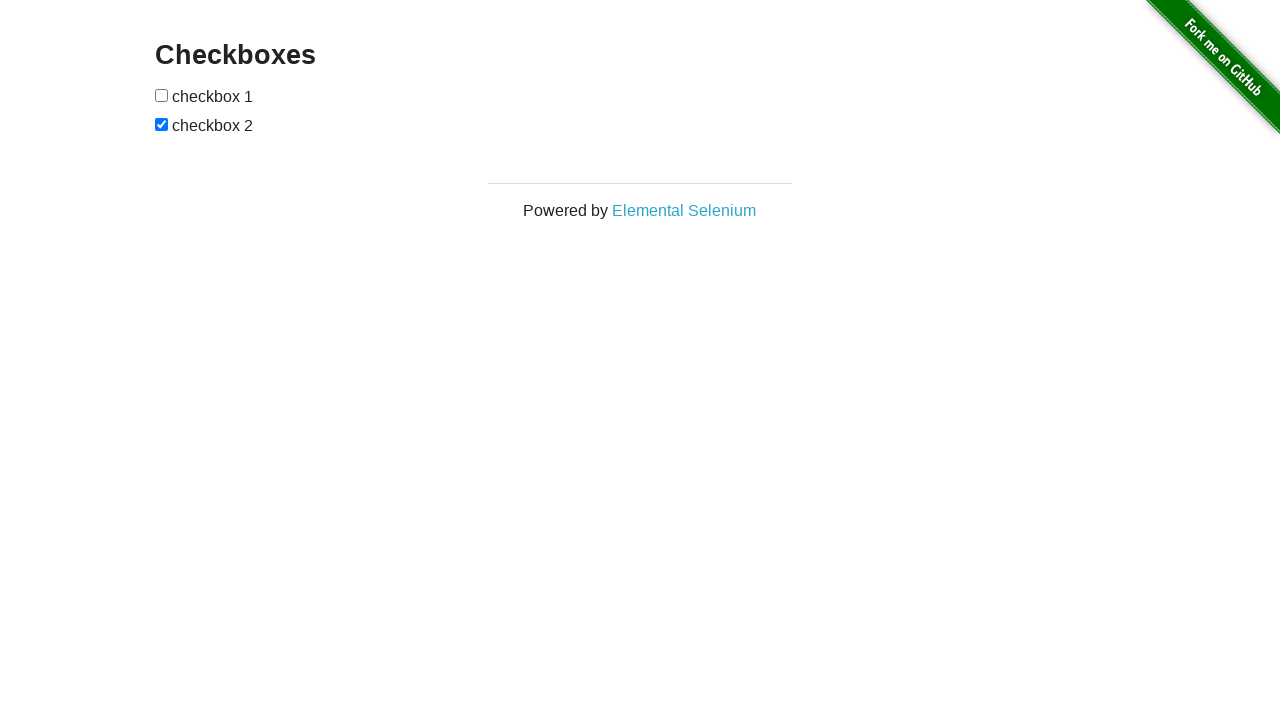

Located all checkboxes on the page
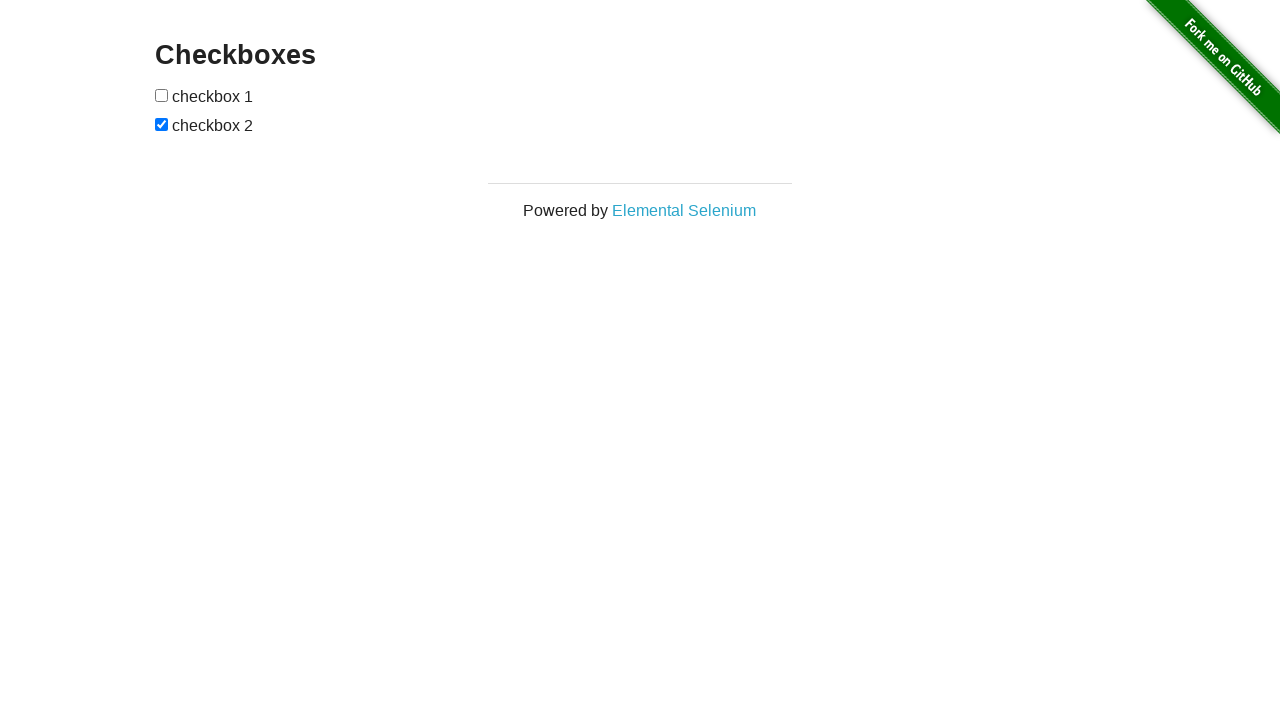

Selected the first checkbox element
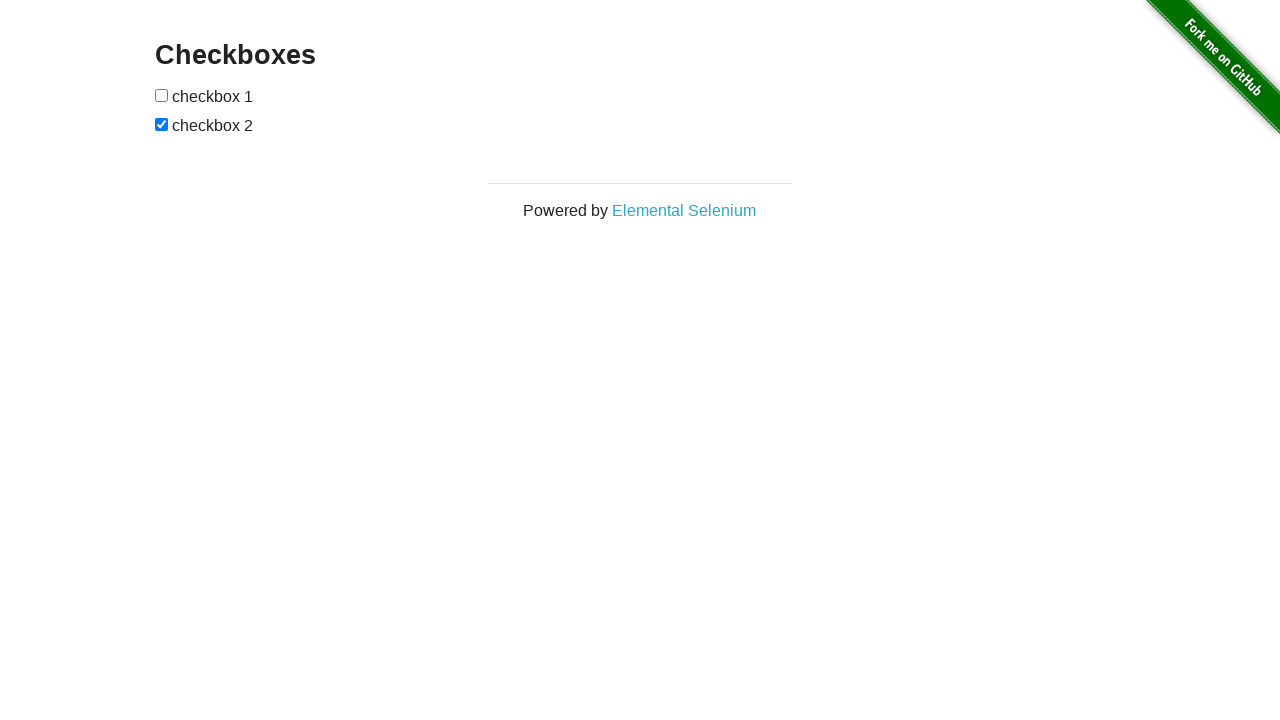

Verified the first checkbox is initially unchecked
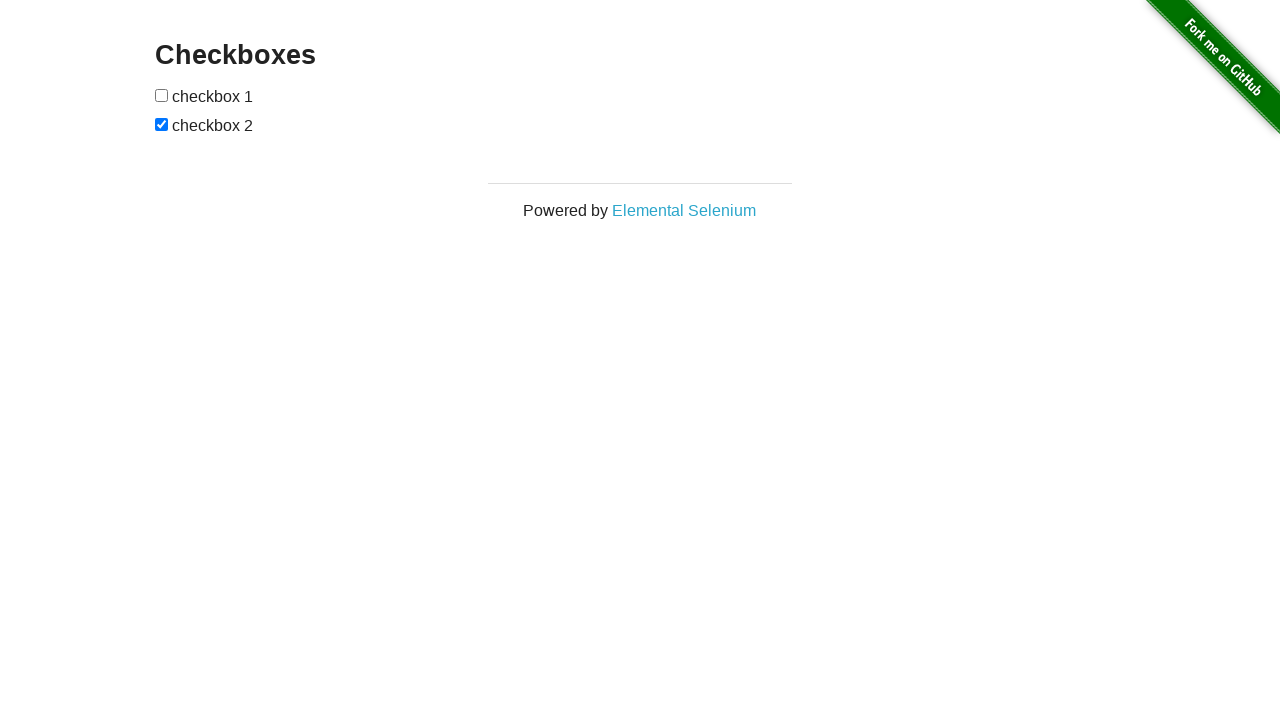

Clicked the first checkbox to toggle its state at (162, 95) on input[type='checkbox'] >> nth=0
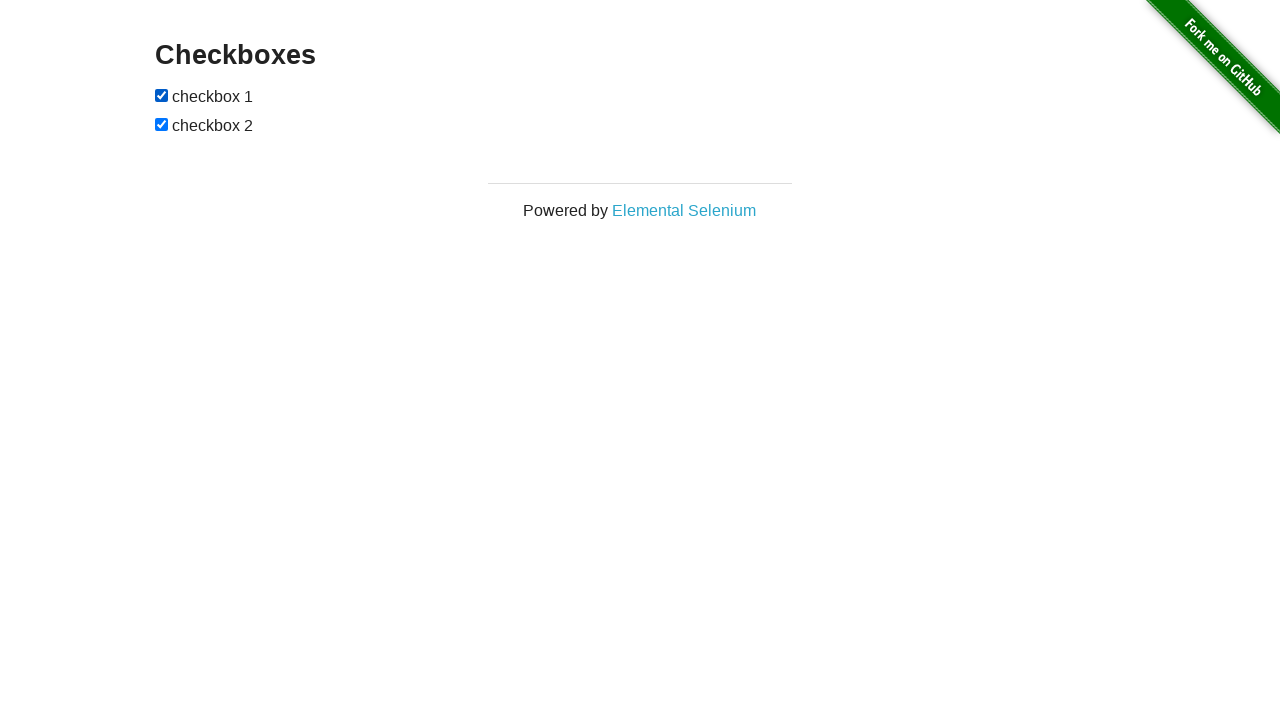

Verified the first checkbox is now checked
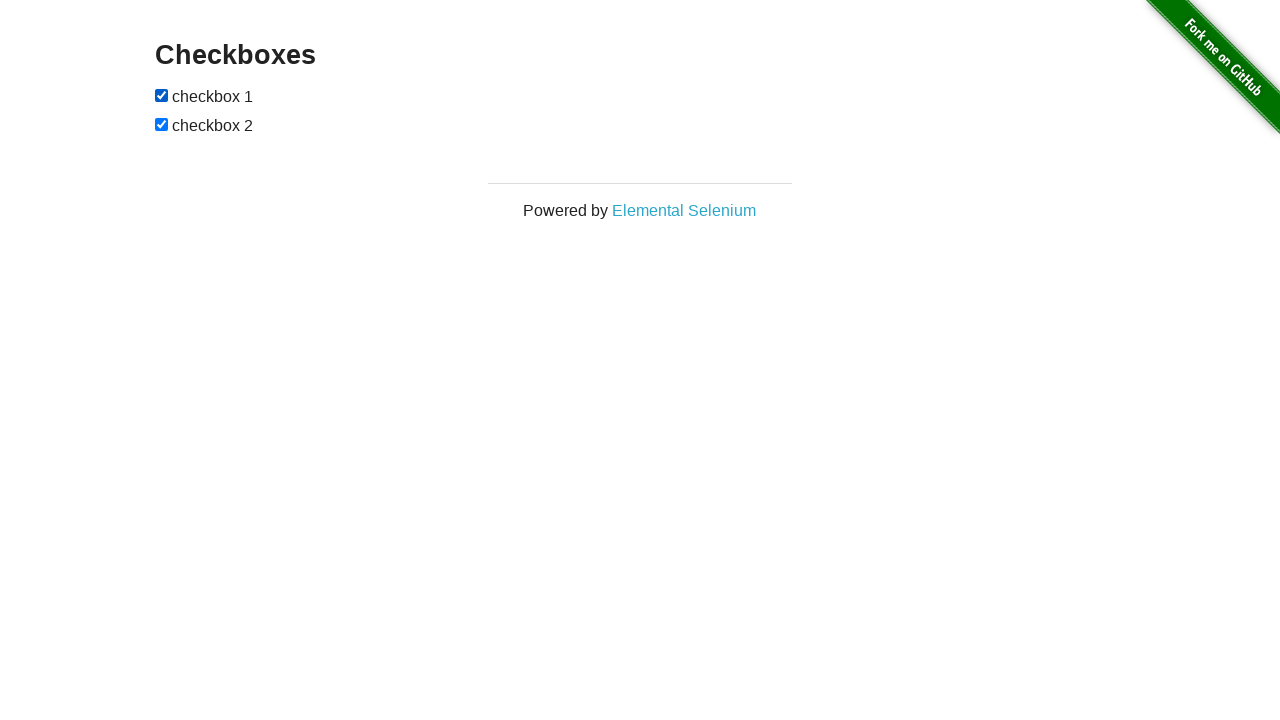

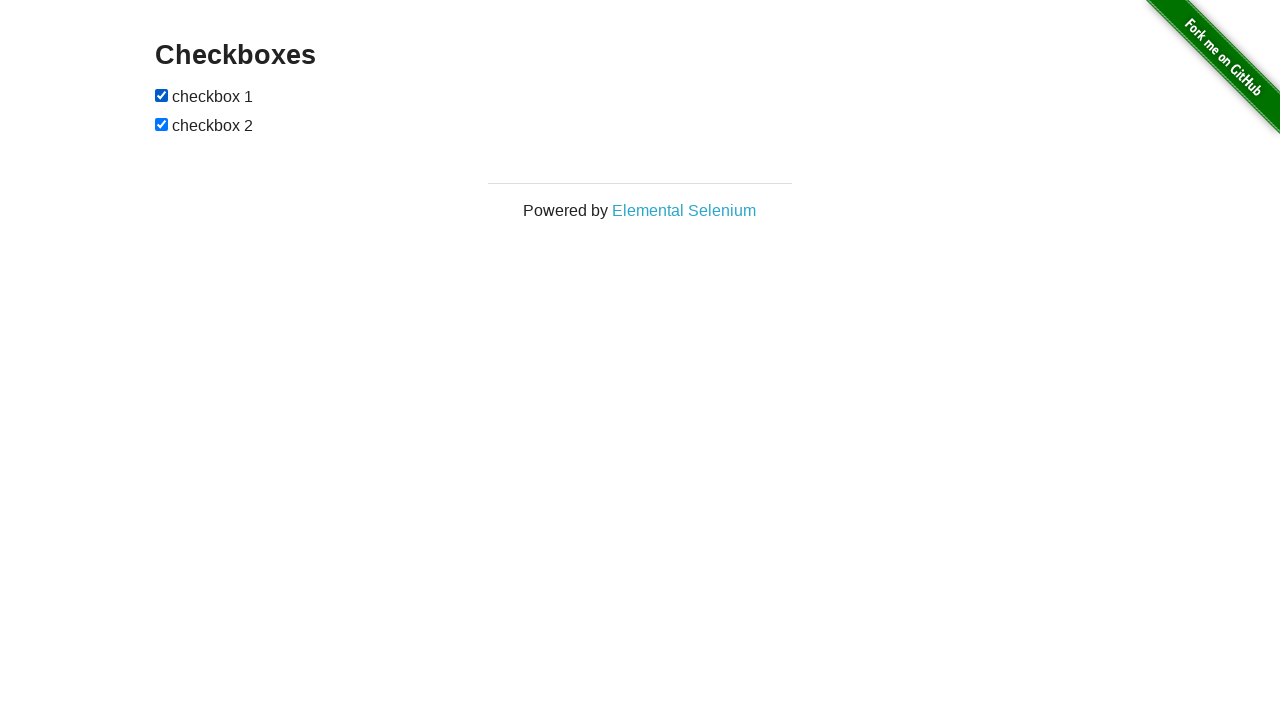